Tests clicking on a jQuery UI menu element using JavaScript execution to trigger a click event

Starting URL: http://the-internet.herokuapp.com/jqueryui/menu#

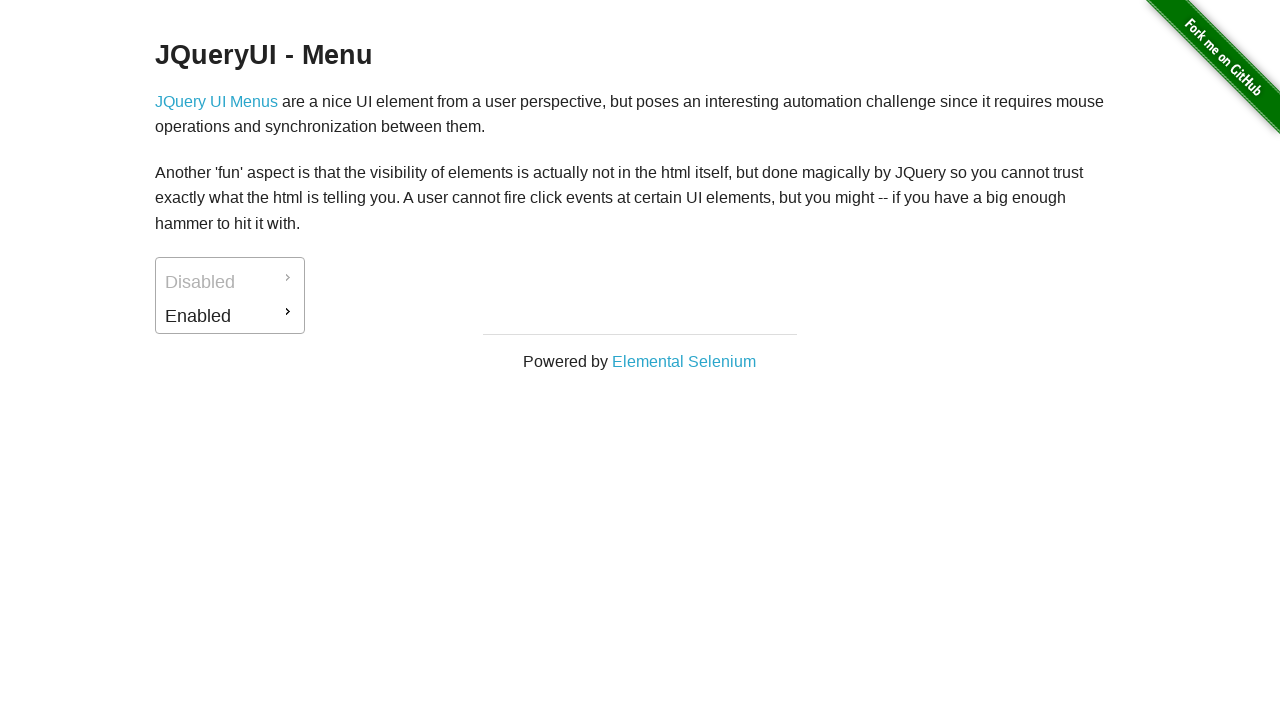

Clicked on jQuery UI menu 'Enabled' link using click action at (230, 316) on #ui-id-2
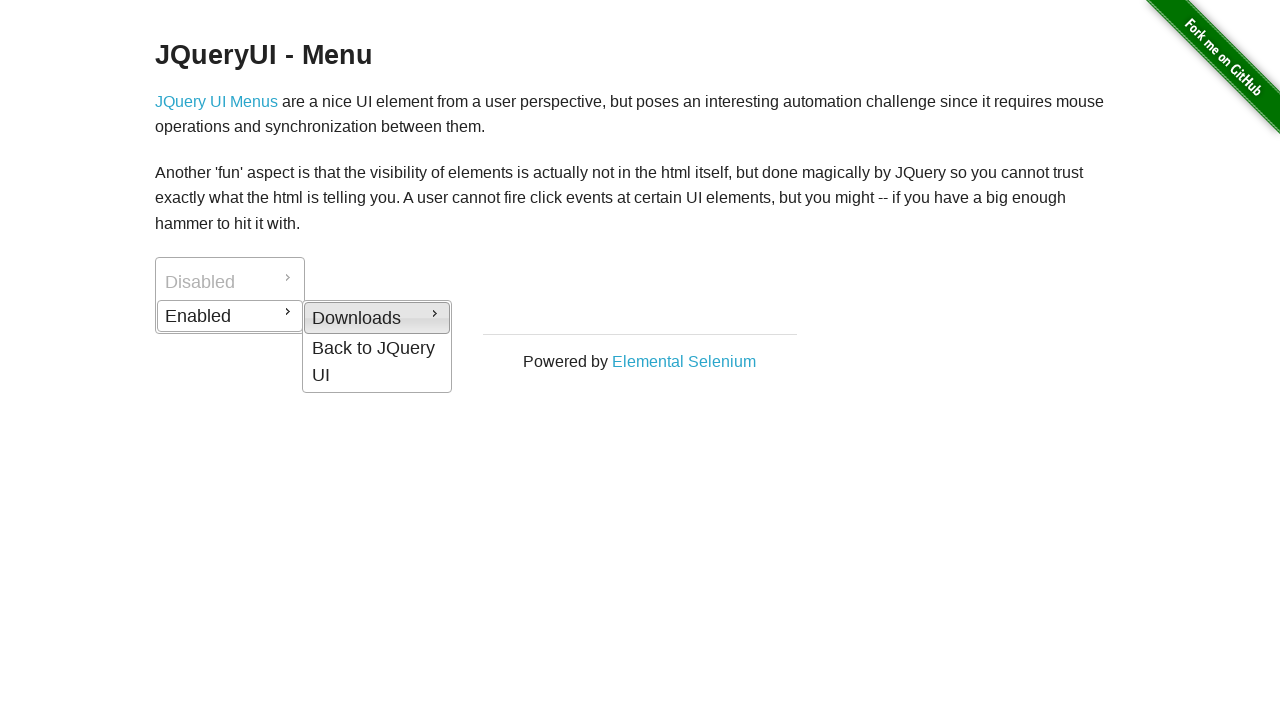

Waited 2000ms for menu animation to complete
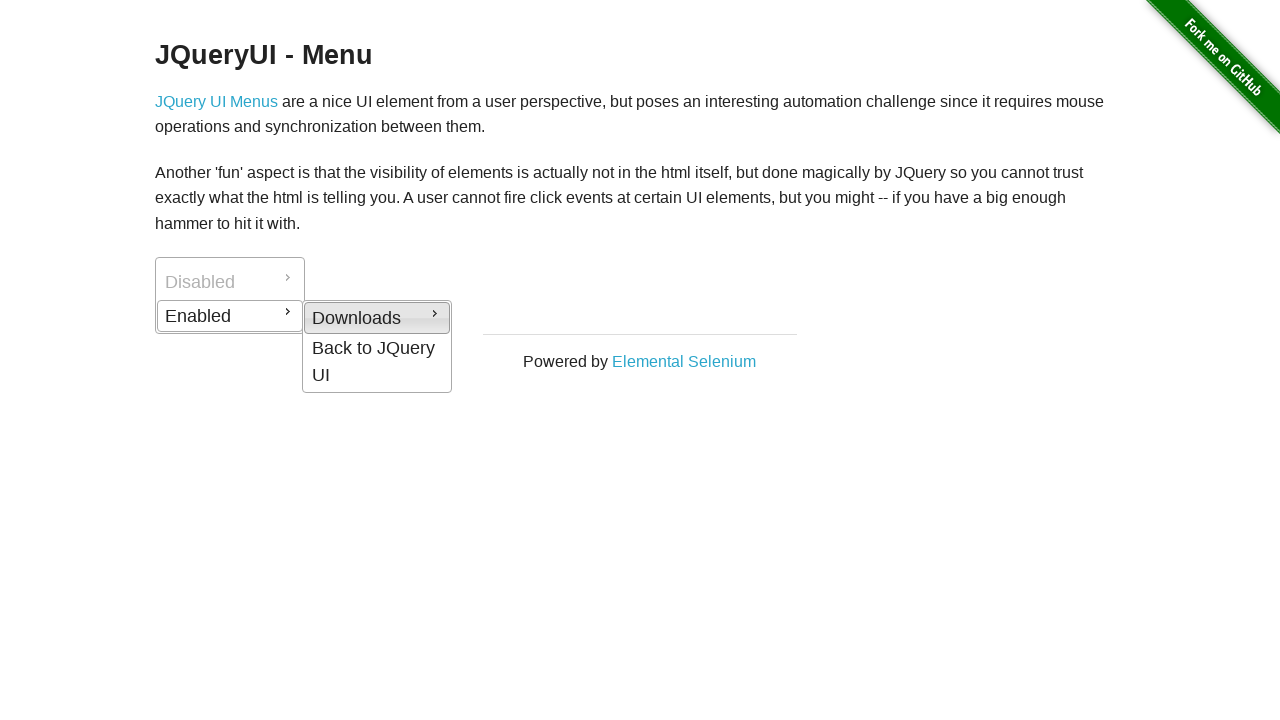

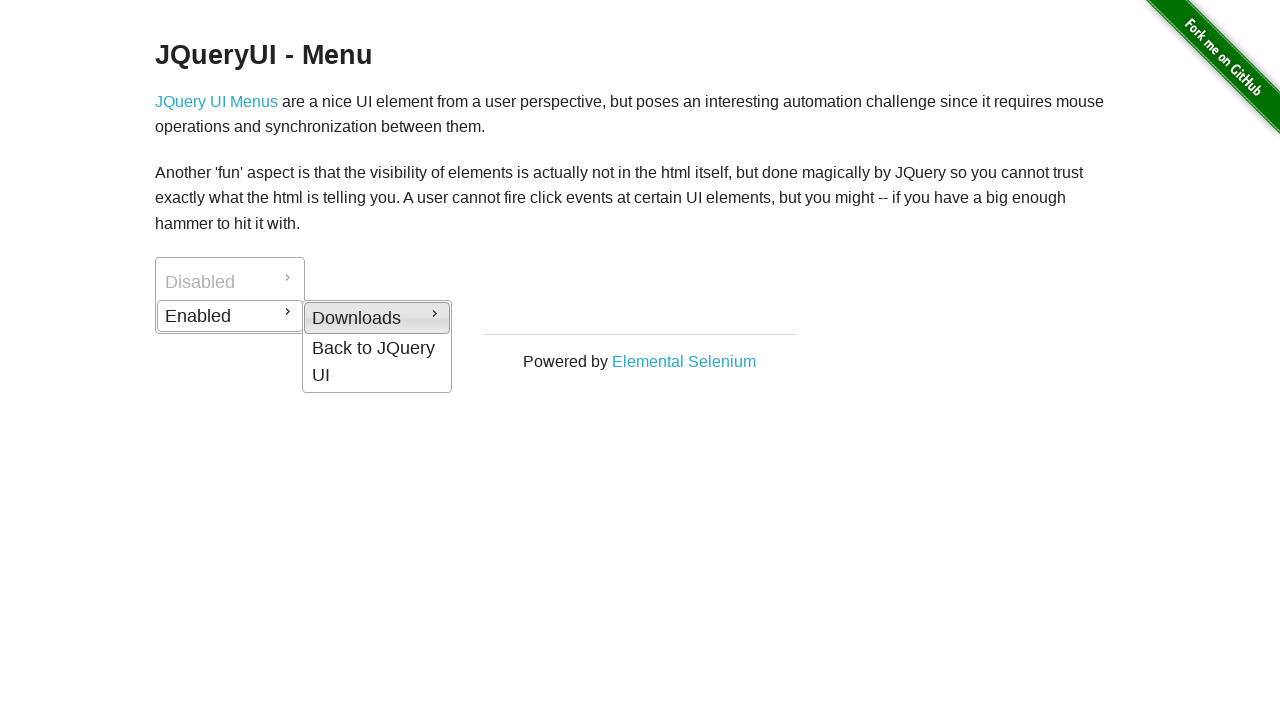